Tests adding todo items to a TodoMVC application by entering text, pressing Enter, and verifying the items appear in the list

Starting URL: https://demo.playwright.dev/todomvc

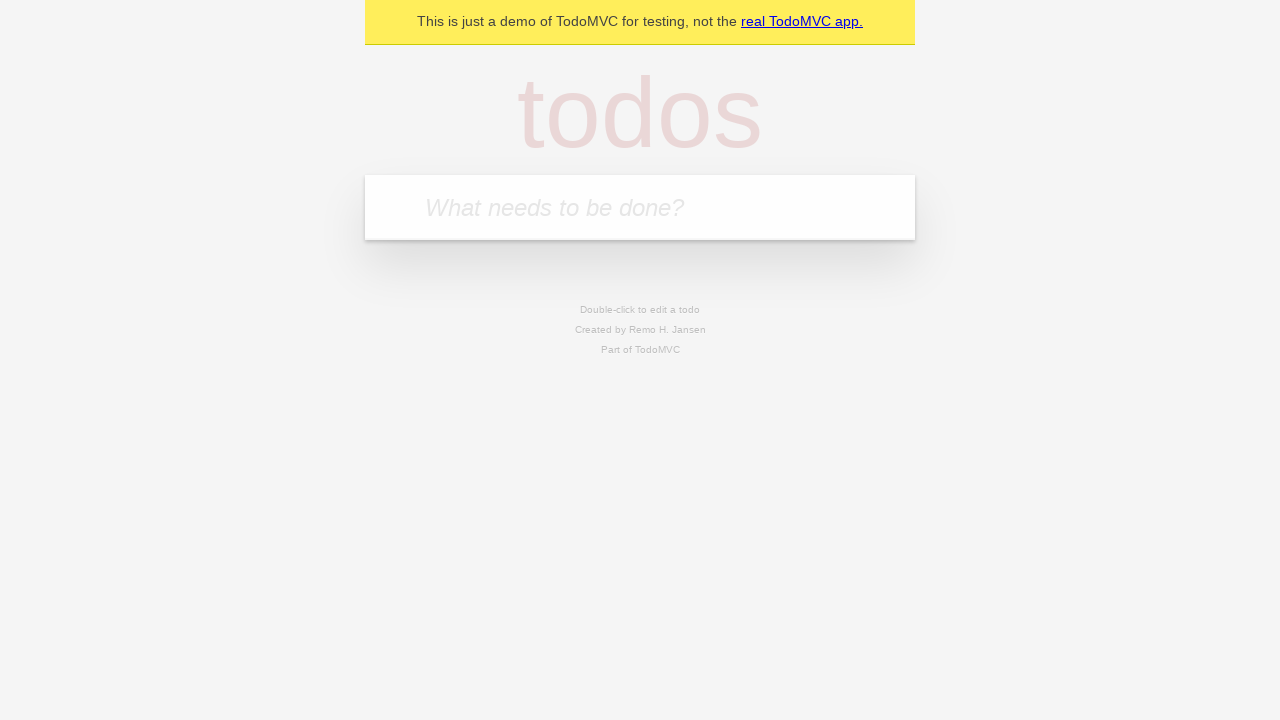

Clicked on the todo input field at (640, 207) on [placeholder='What needs to be done?']
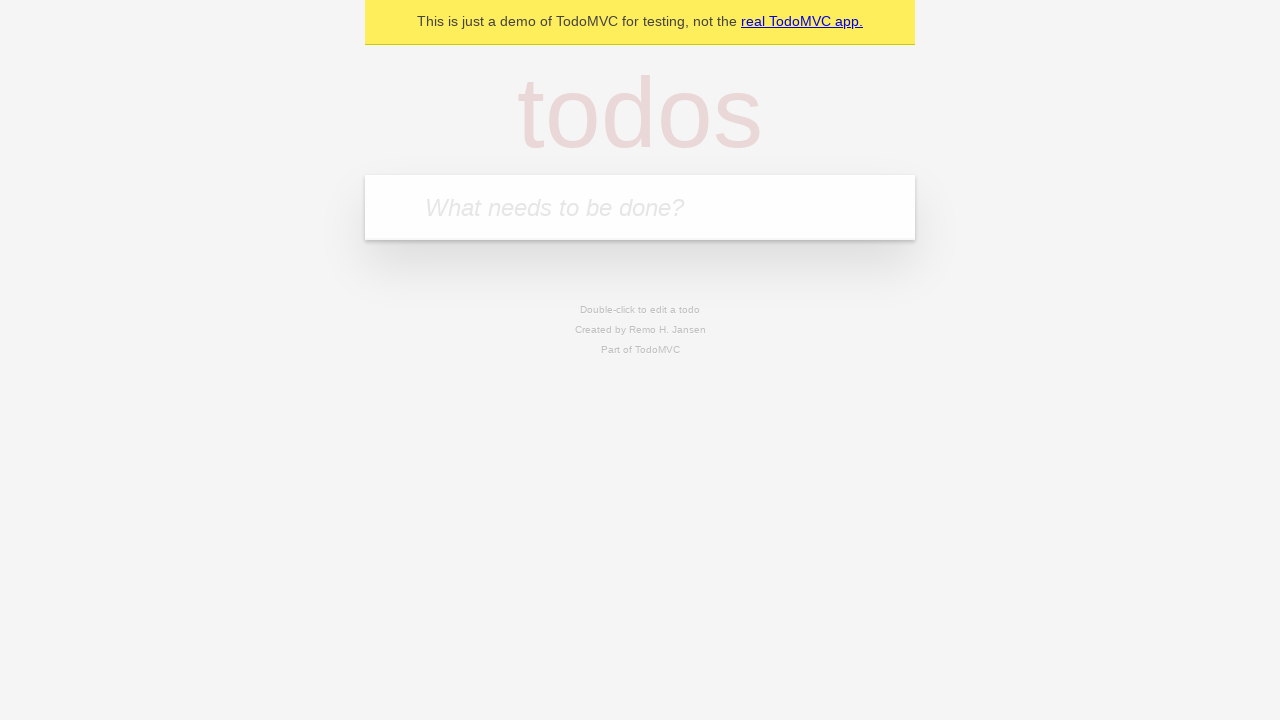

Filled input field with first todo item 'buy some cheese' on [placeholder='What needs to be done?']
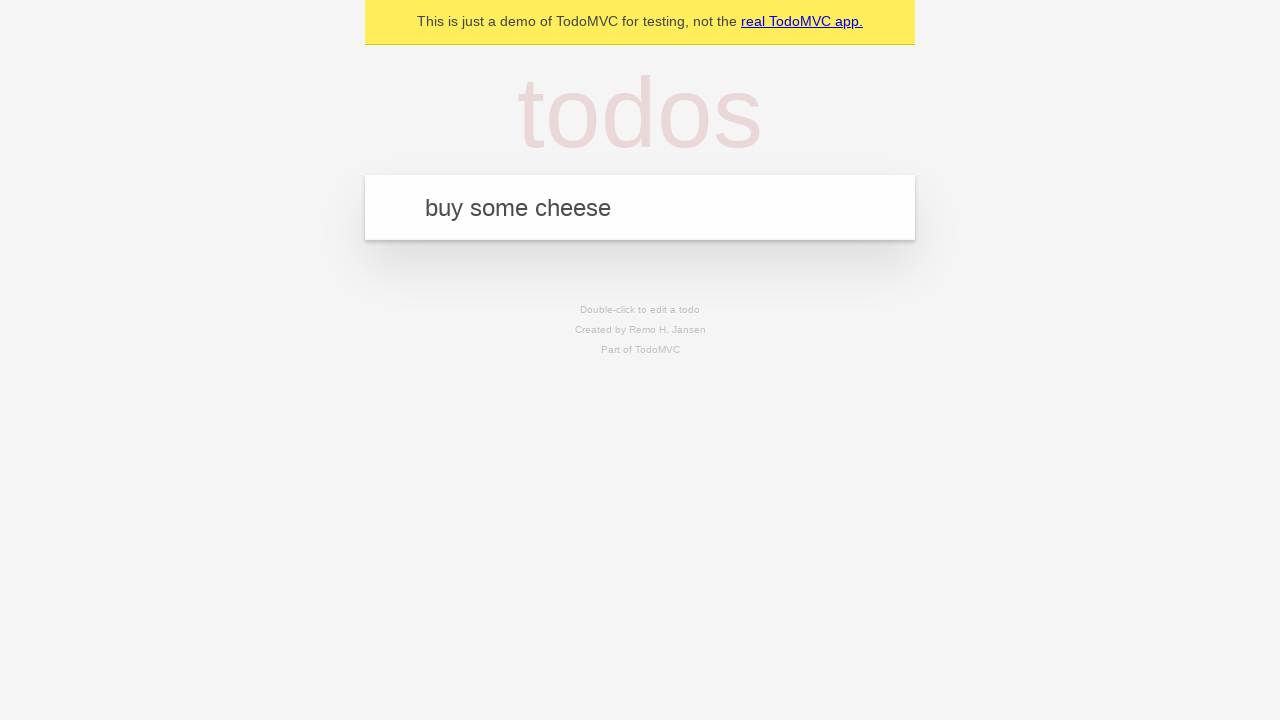

Pressed Enter to add first todo item on [placeholder='What needs to be done?']
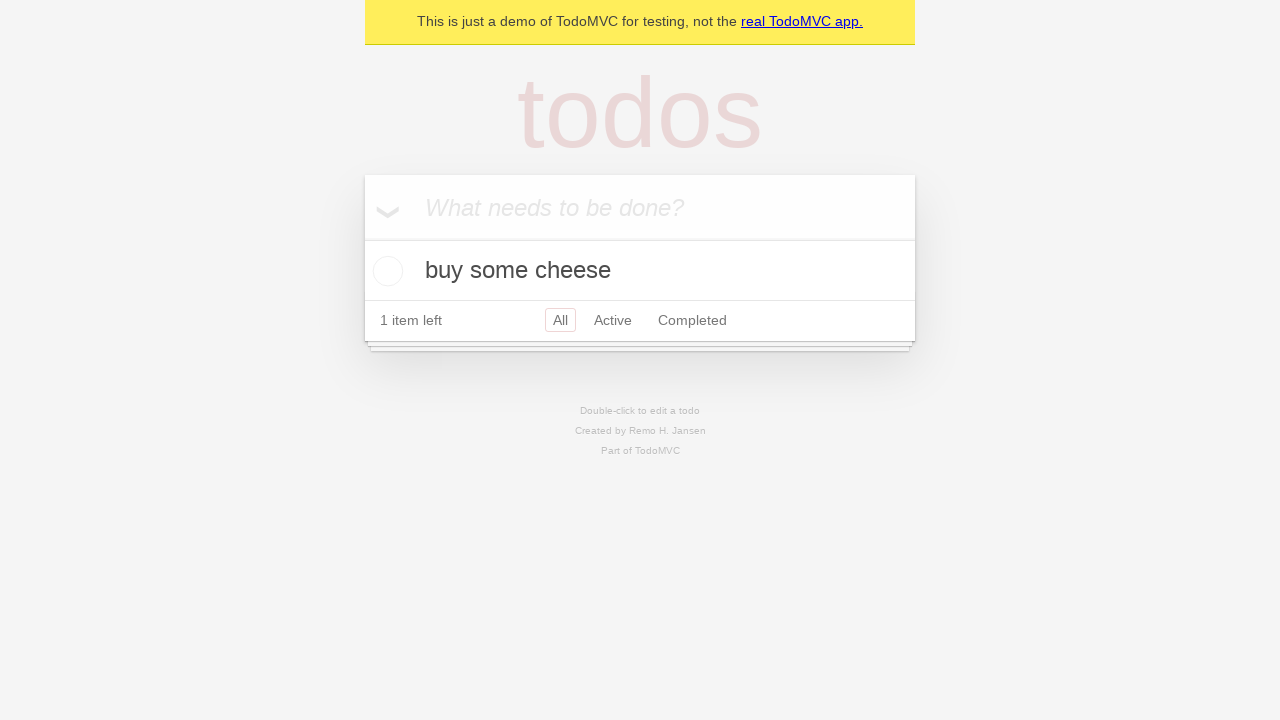

First todo item 'buy some cheese' appeared in the list
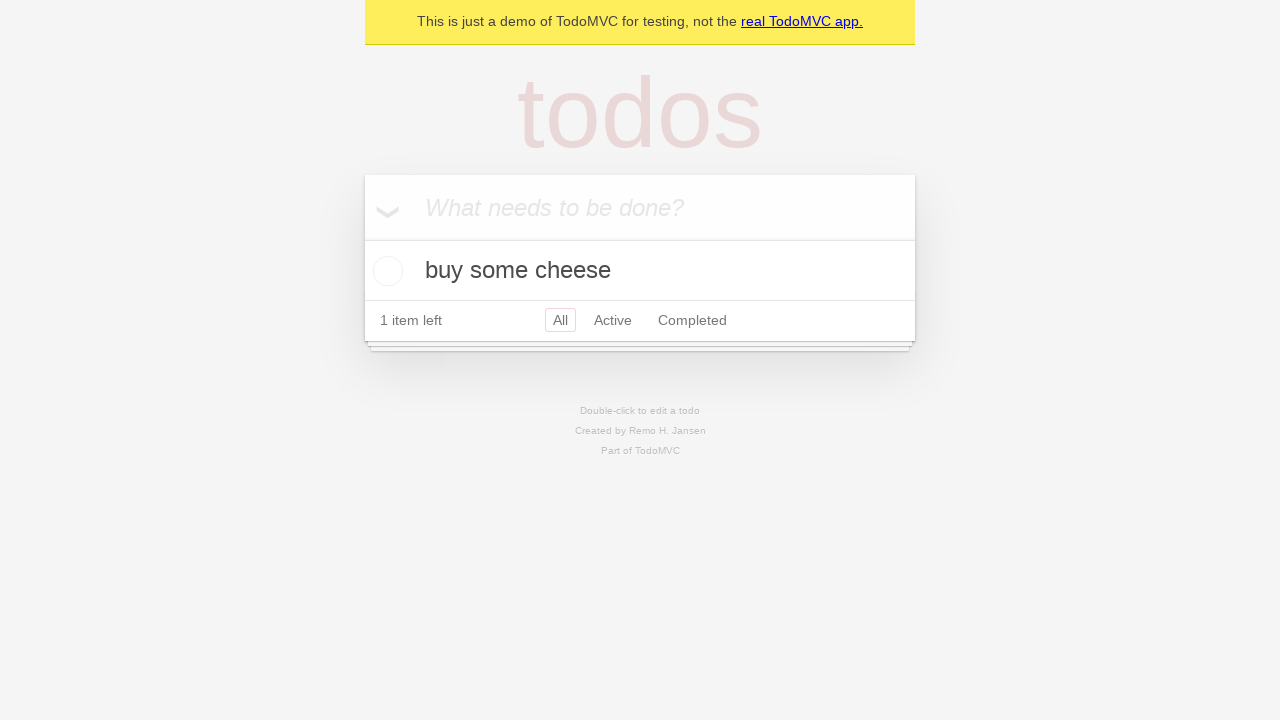

Clicked on the todo input field again at (640, 207) on [placeholder='What needs to be done?']
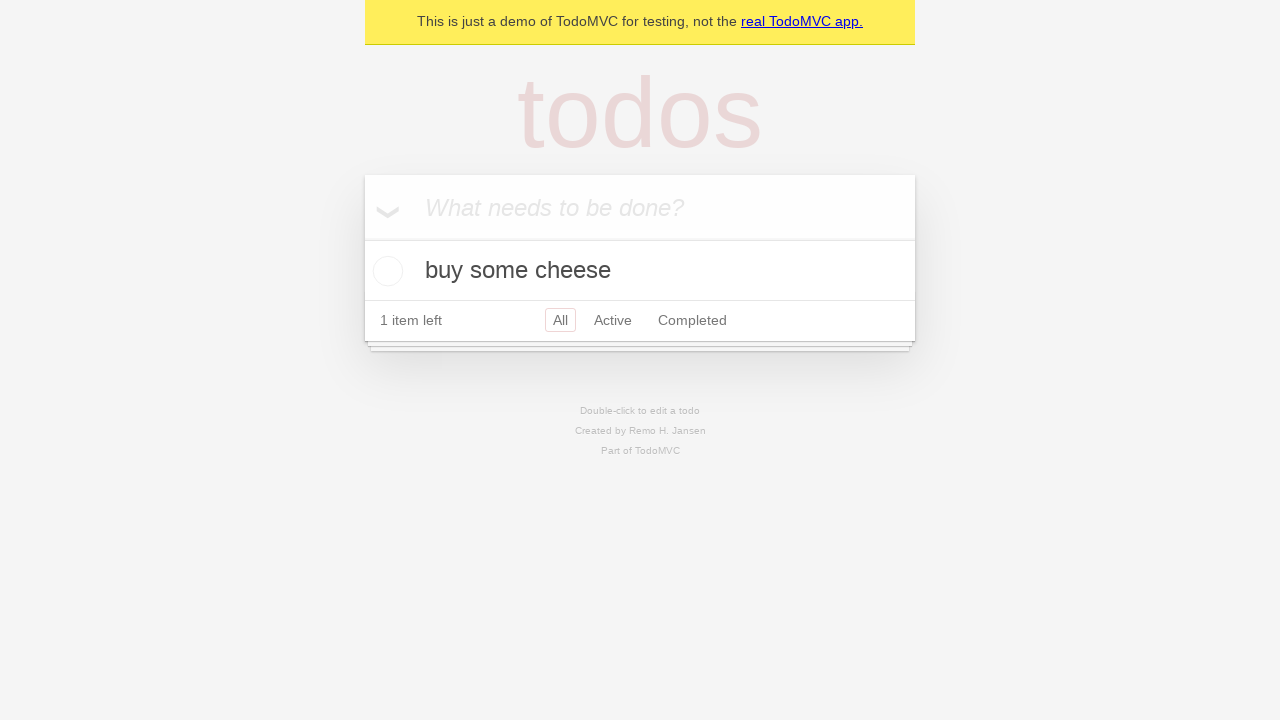

Filled input field with second todo item 'feed the cat' on [placeholder='What needs to be done?']
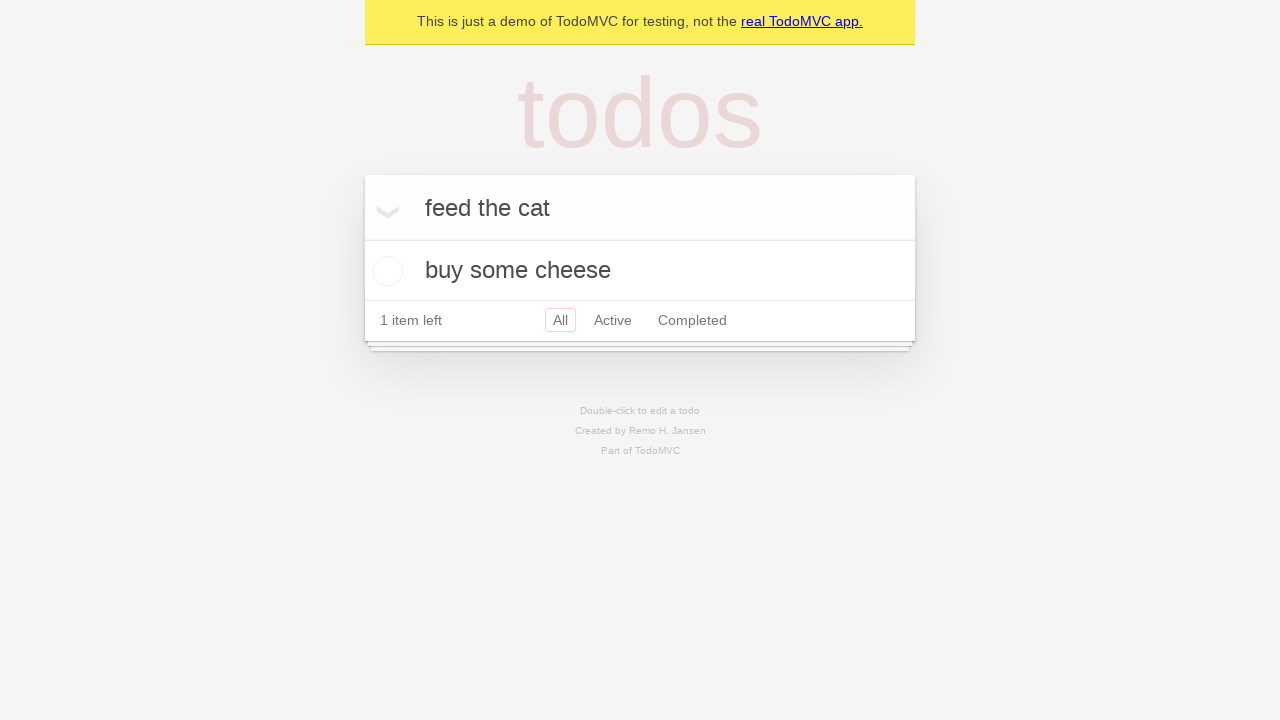

Pressed Enter to add second todo item on [placeholder='What needs to be done?']
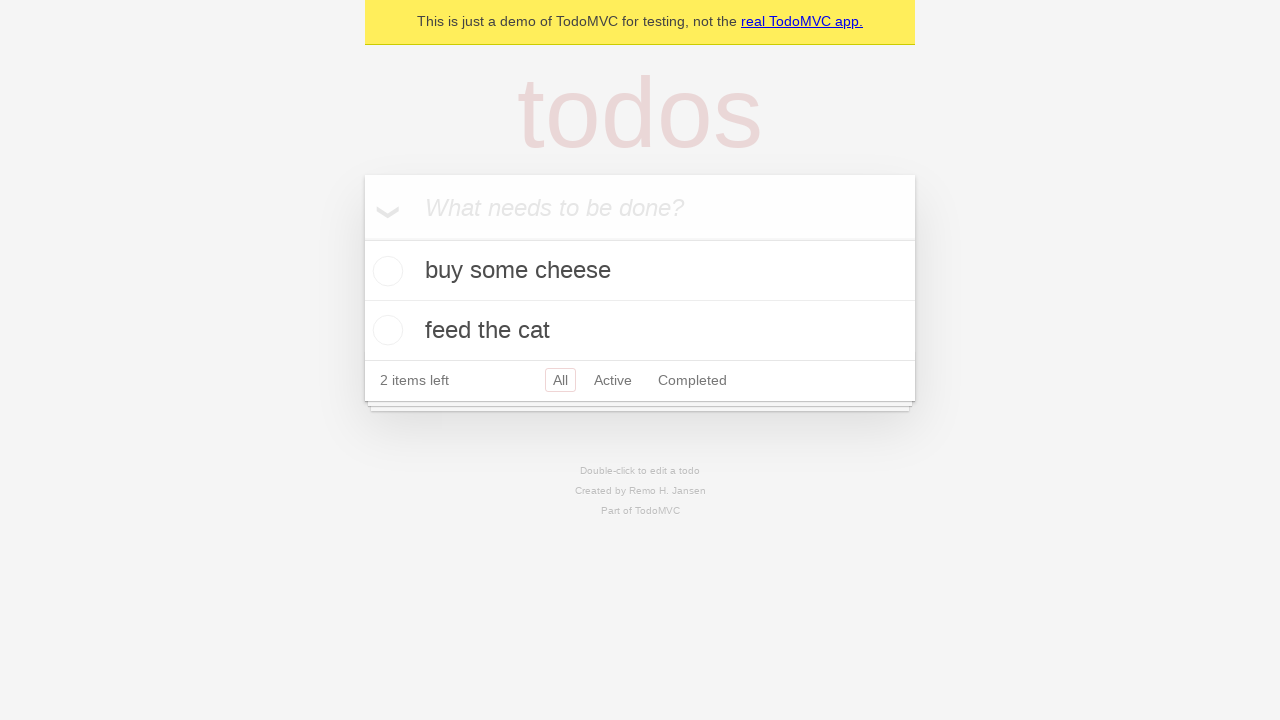

Verified first todo item 'buy some cheese' is in the list
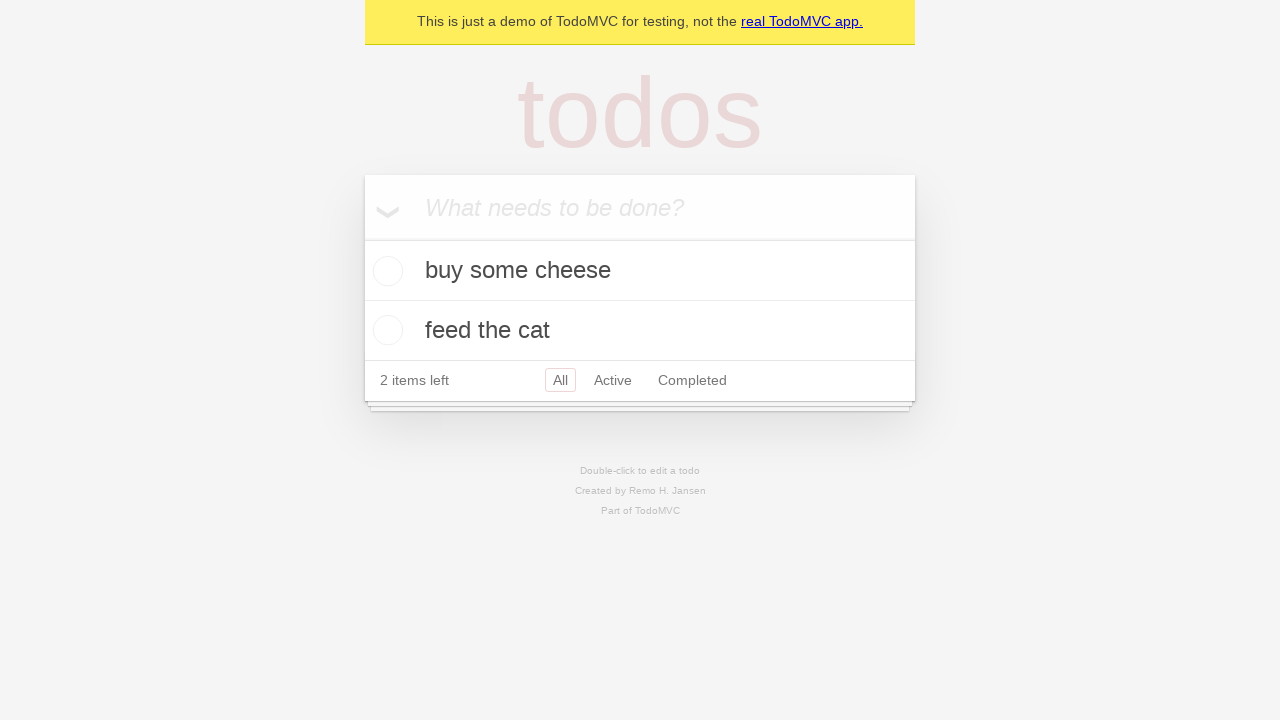

Verified second todo item 'feed the cat' is in the list
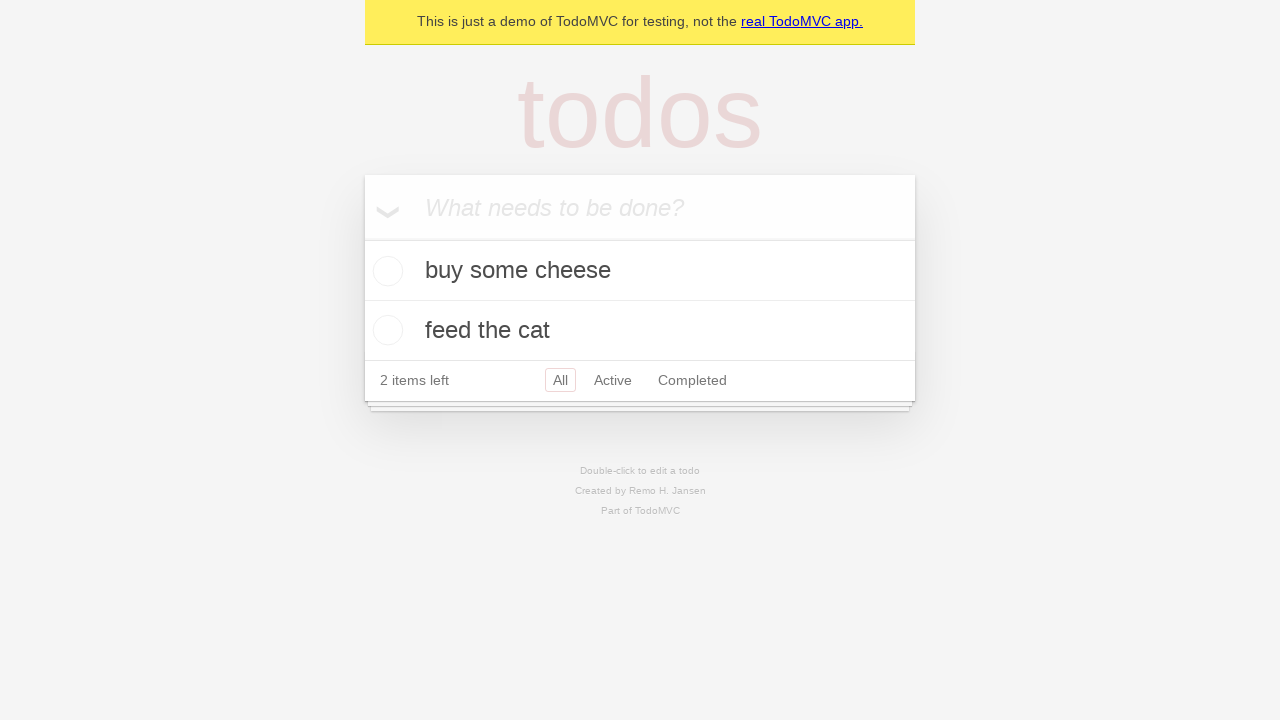

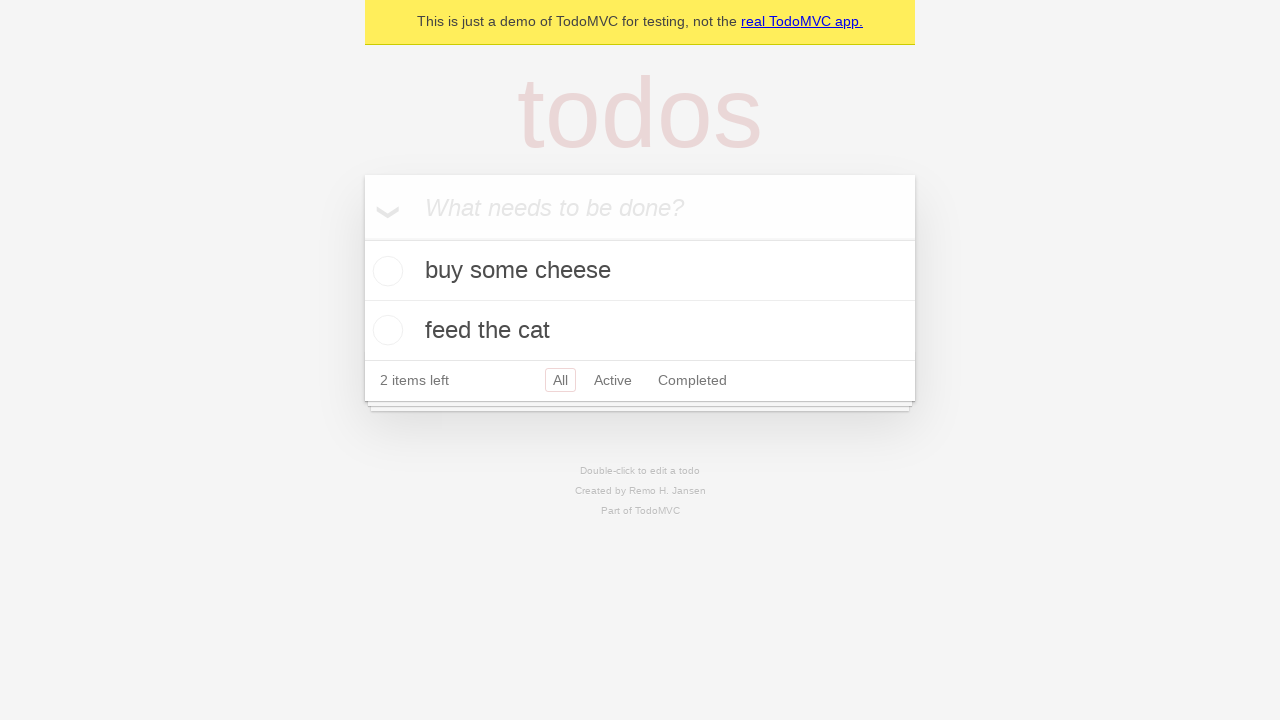